Tests various button interactions on a practice page including clicking a button, checking if a button is disabled, finding button position, getting button background color, and checking button dimensions.

Starting URL: https://leafground.com/button.xhtml

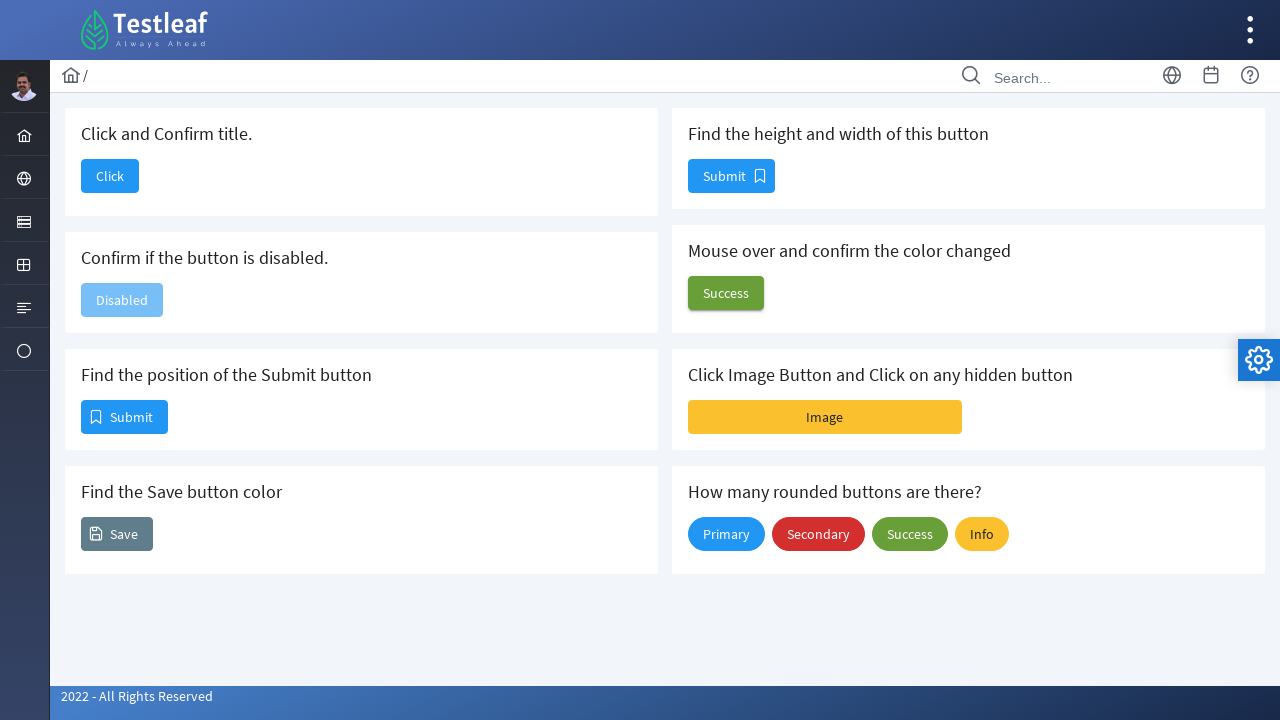

Clicked the 'Click' button at (110, 176) on xpath=//span[text()='Click']
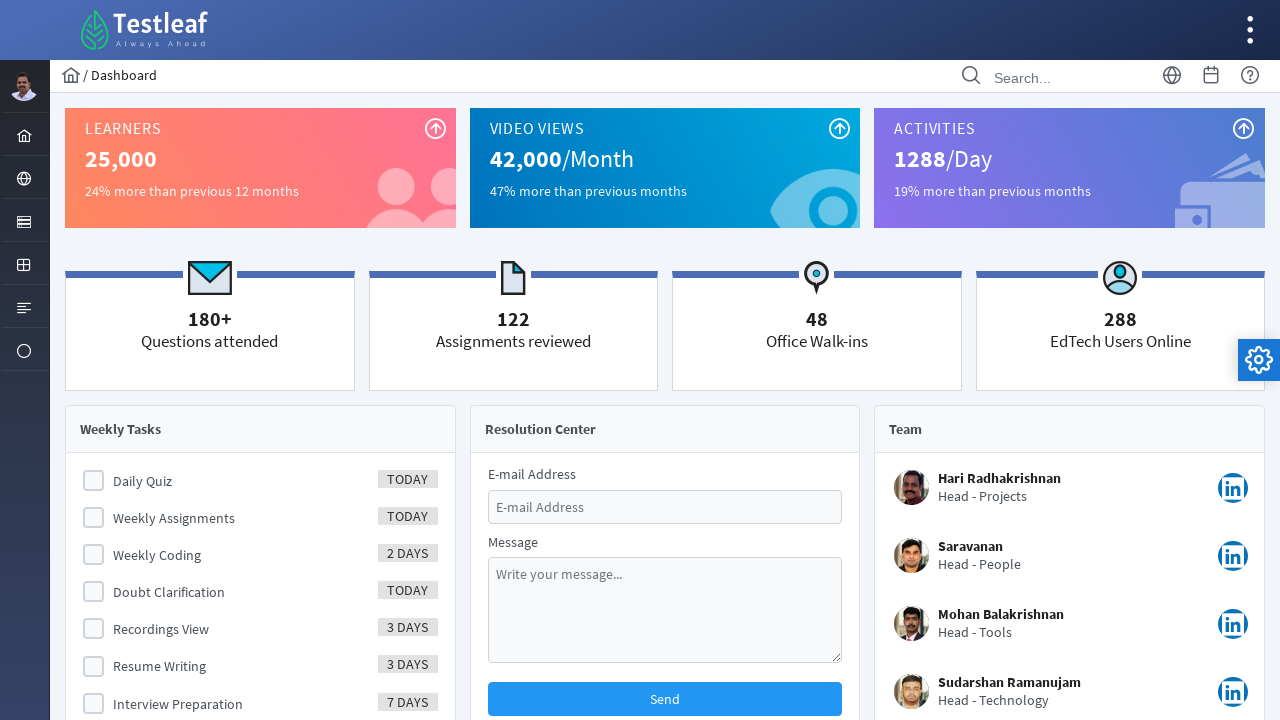

Retrieved page title: Dashboard
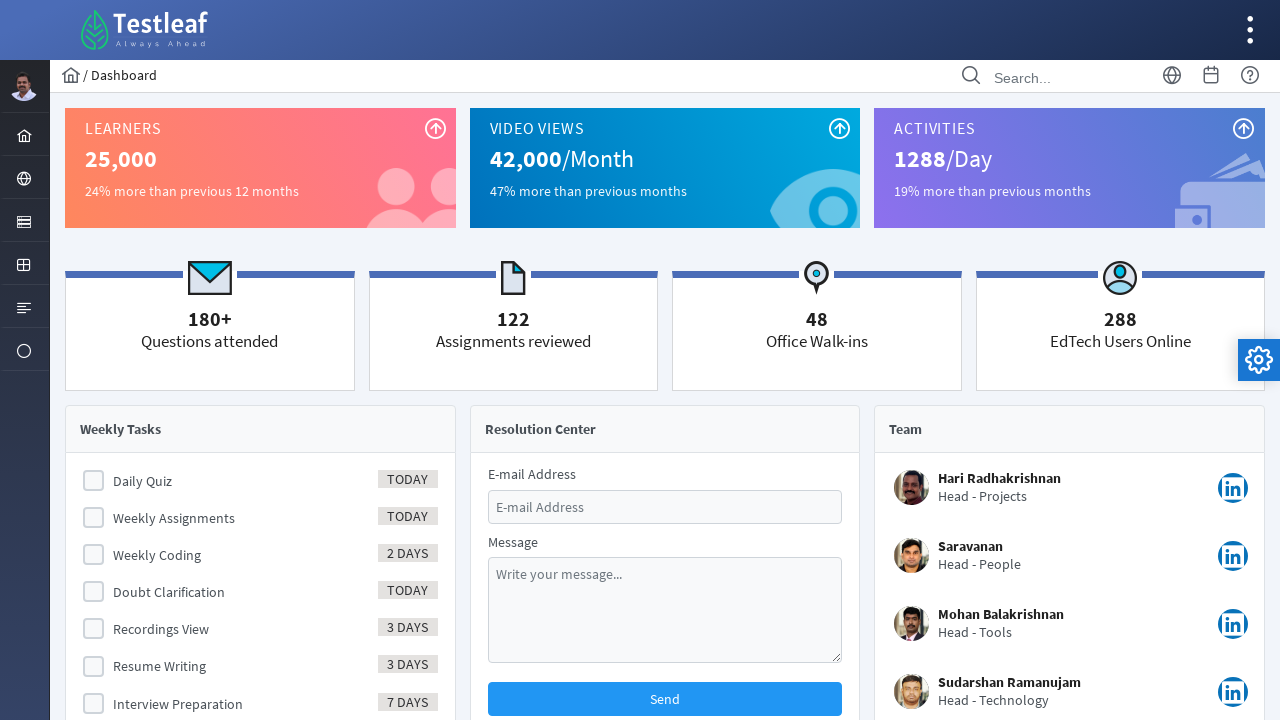

Navigated to button practice page
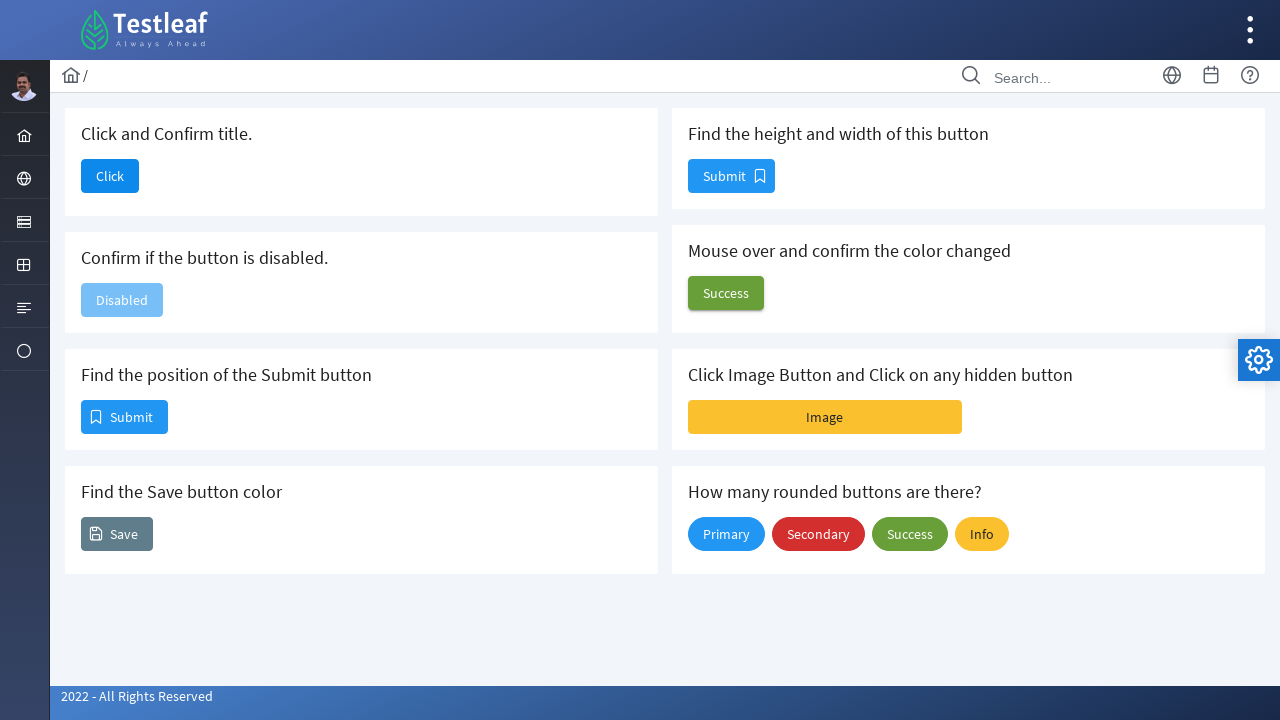

Located 'Disabled' button
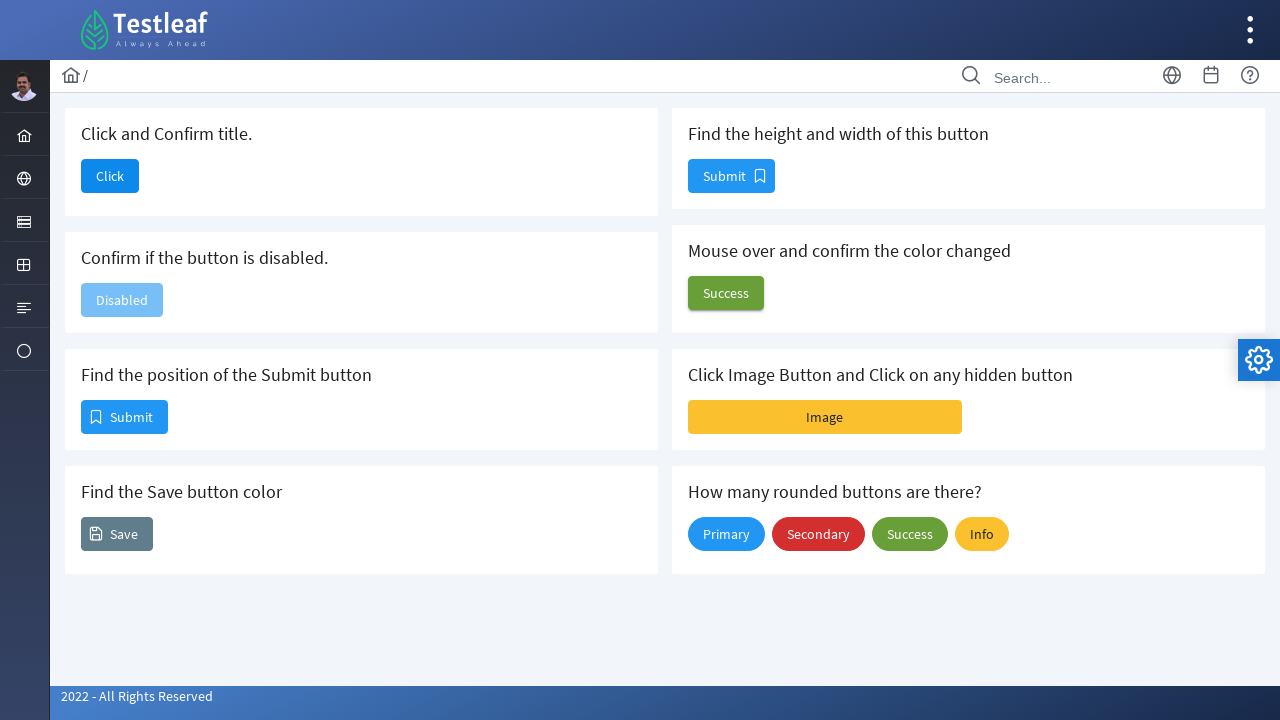

Waited for 'Disabled' button to be ready
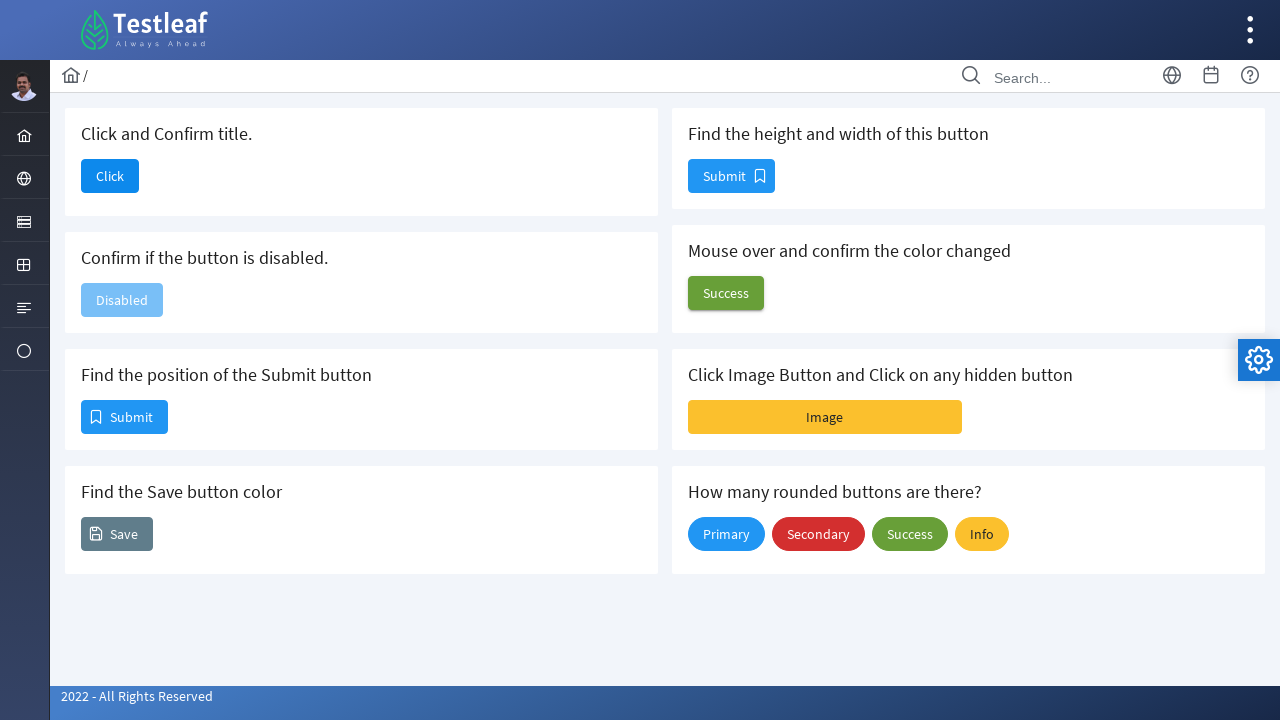

Located parent button element of 'Disabled' button
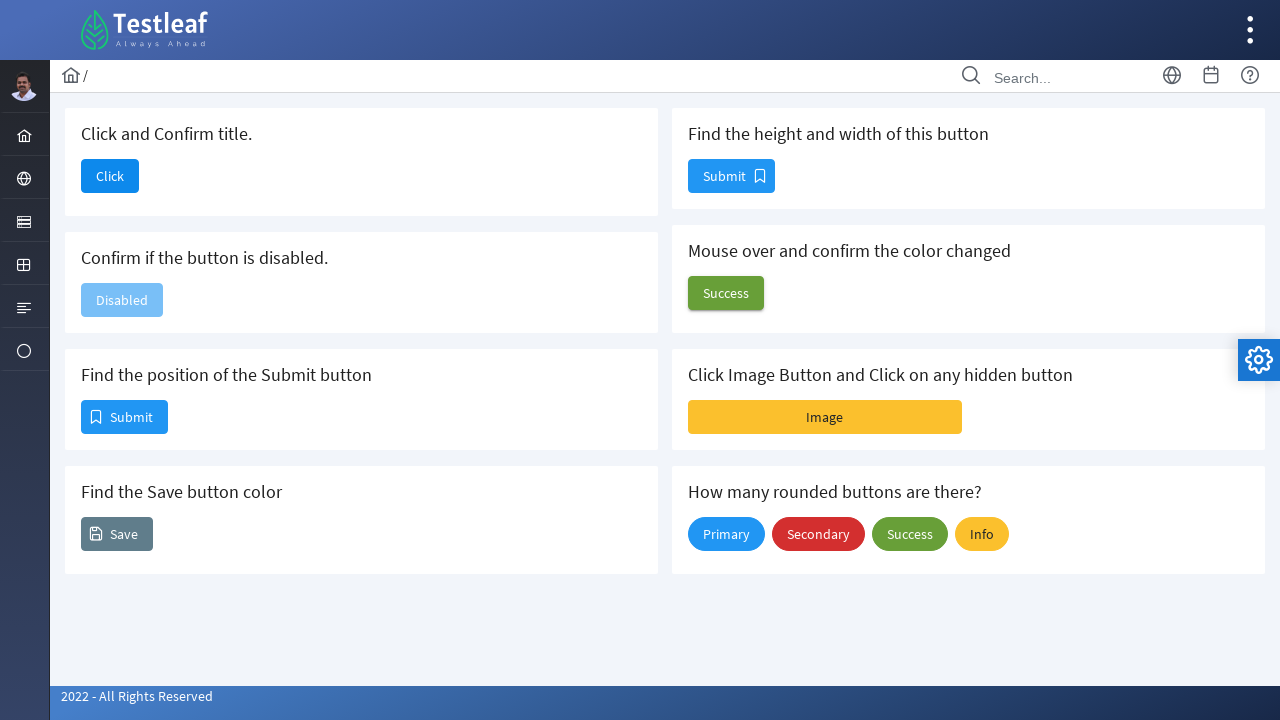

Checked if 'Disabled' button is disabled: True
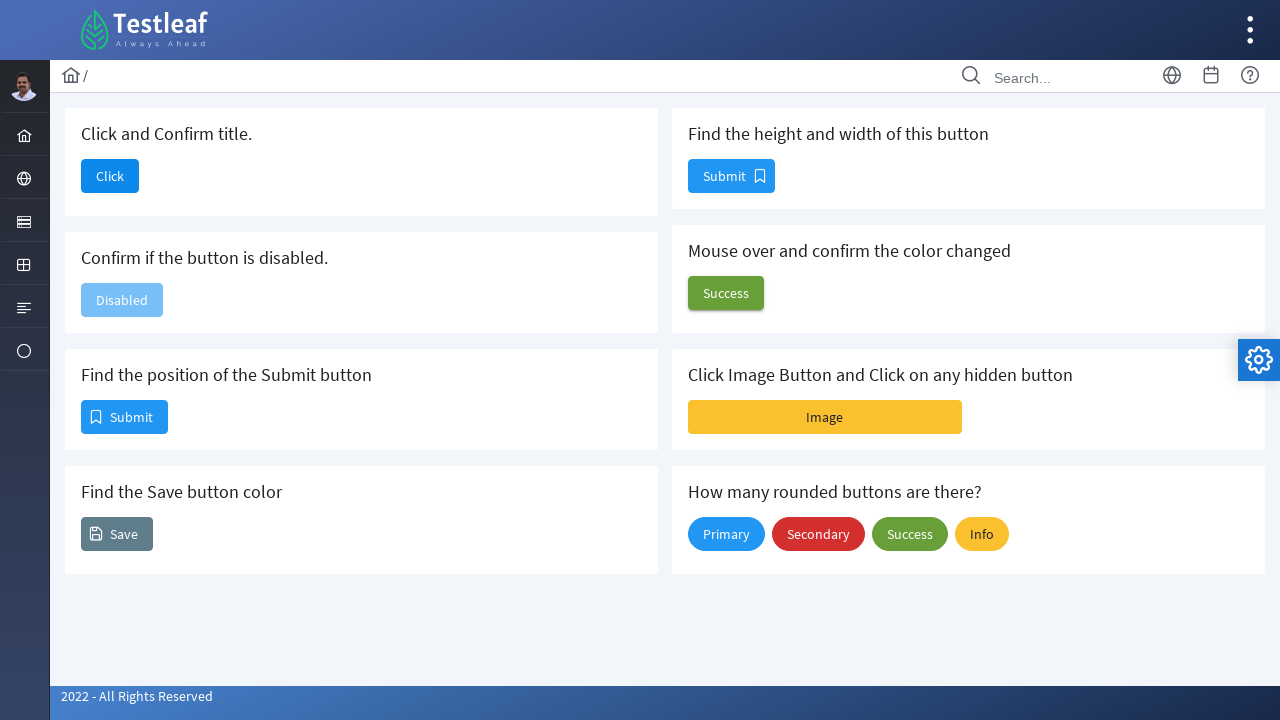

Located first 'Submit' button
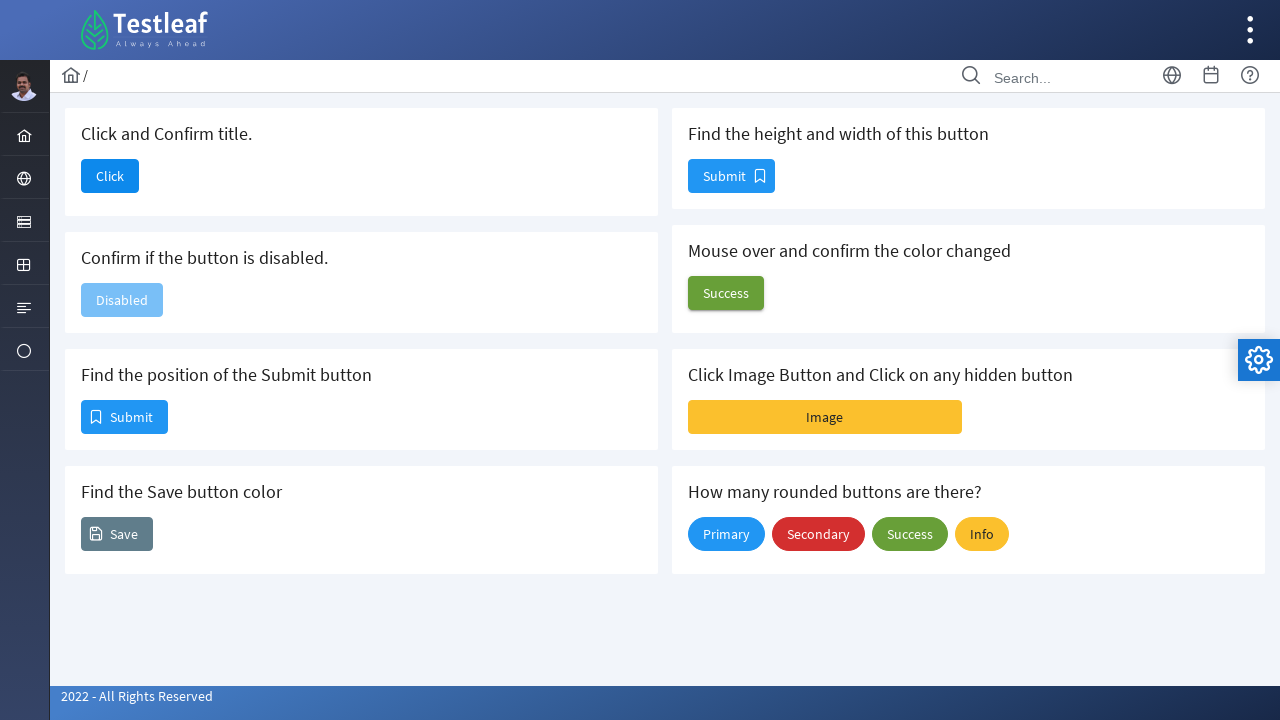

Retrieved position of first Submit button: x=82, y=401
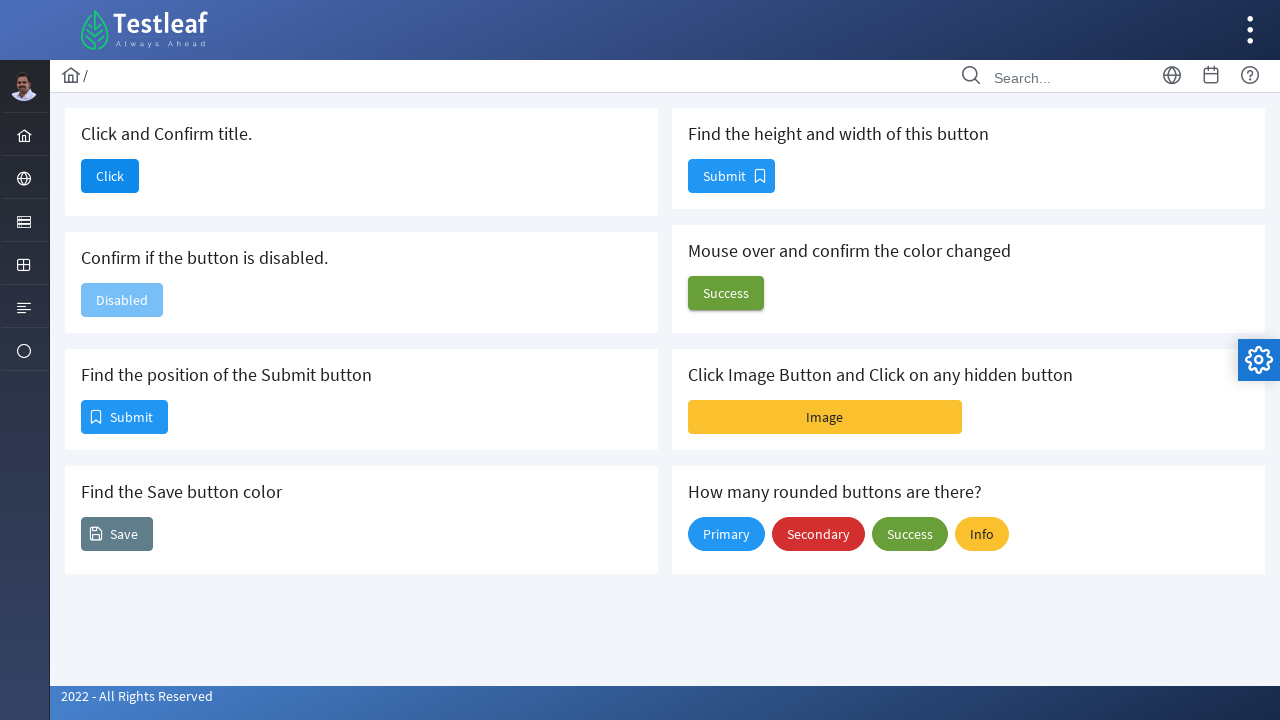

Located 'Save' button
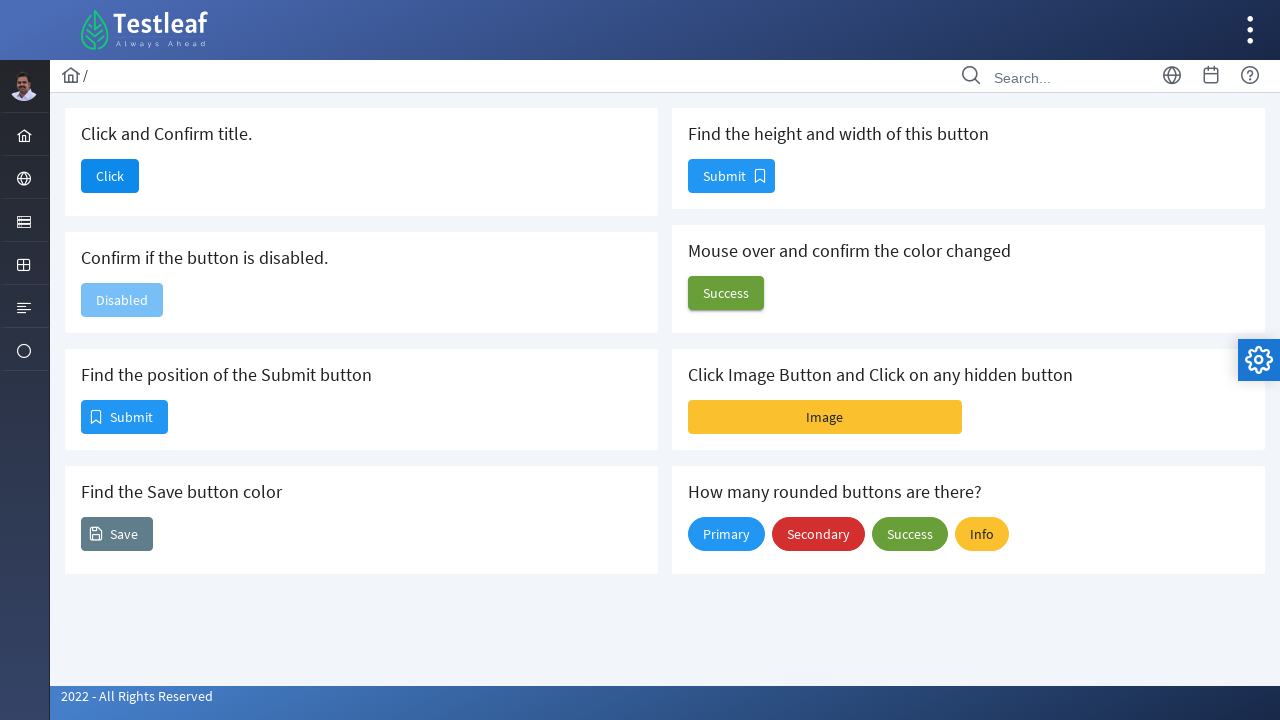

Retrieved text content of 'Save' button
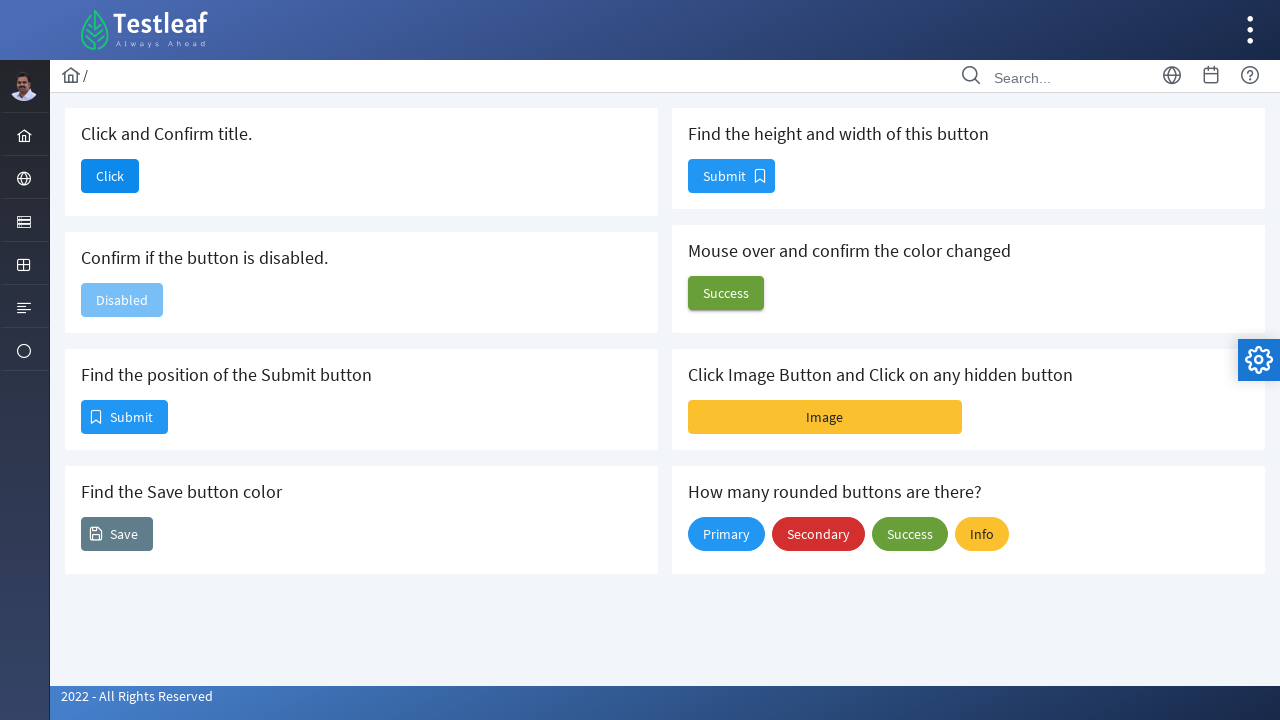

Retrieved background color of Save button: rgba(0, 0, 0, 0)
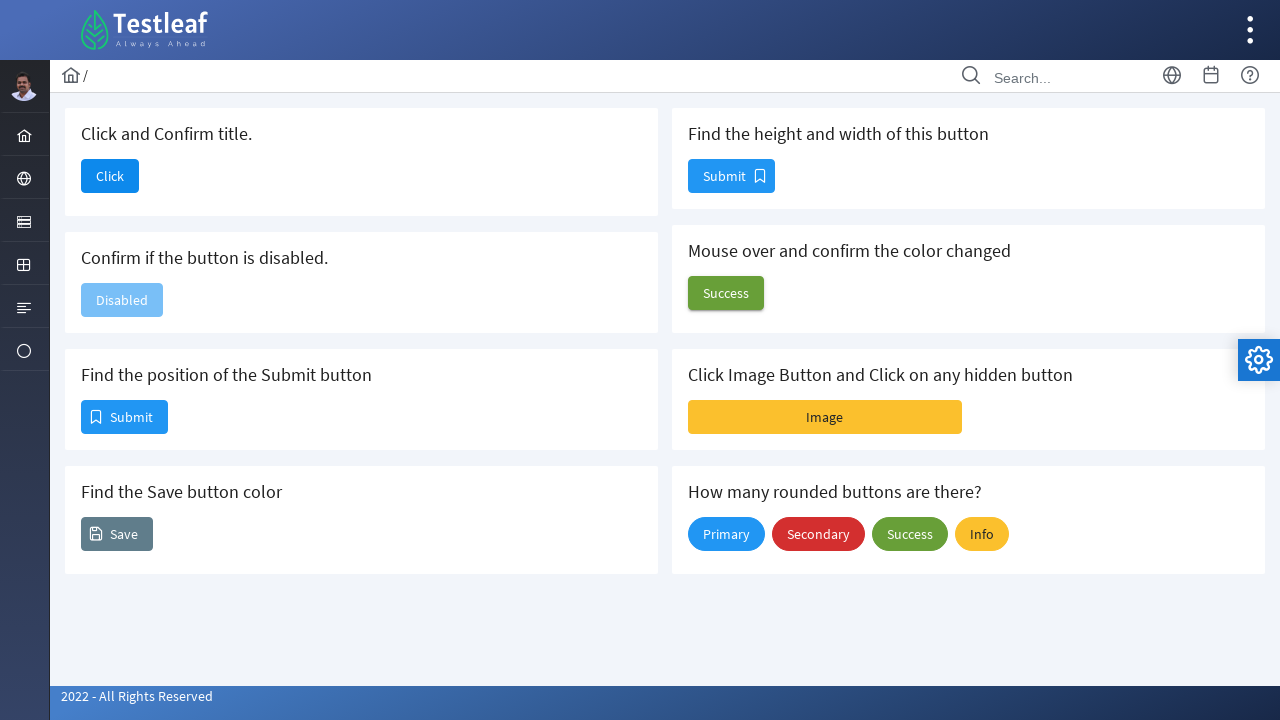

Located second 'Submit' button
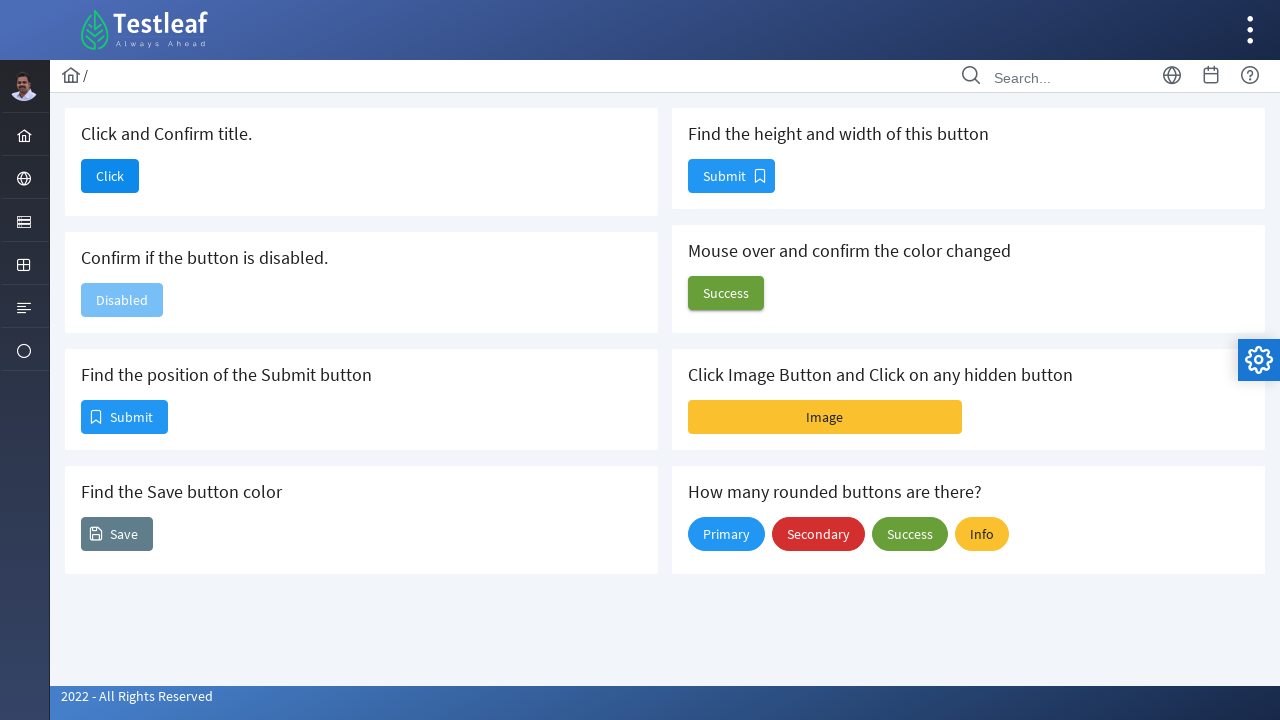

Retrieved dimensions of second Submit button: width=85, height=32
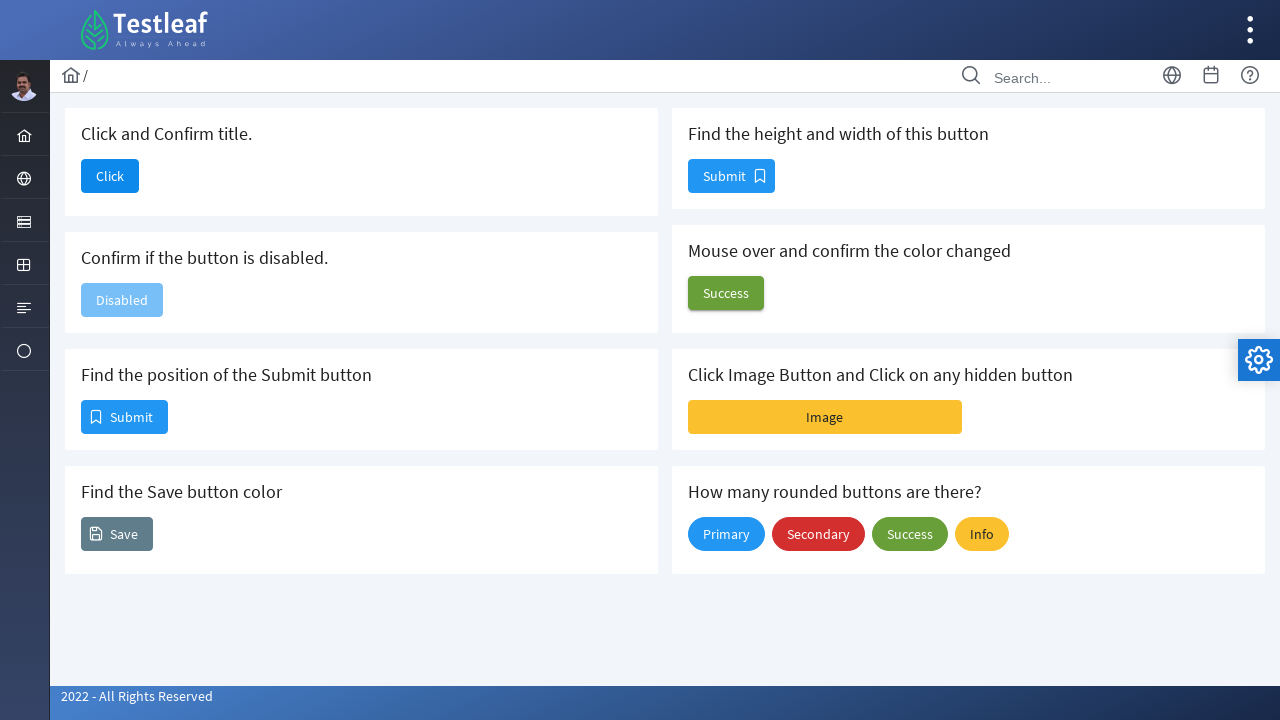

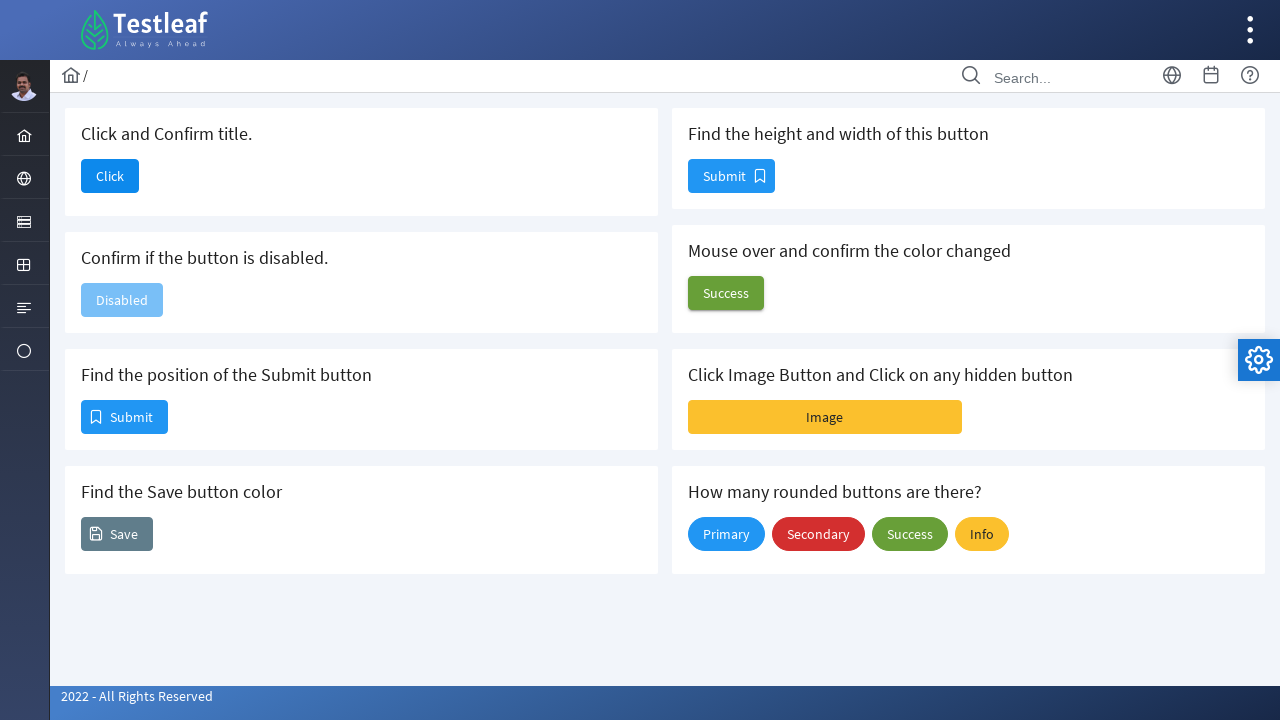